Tests table sorting functionality by clicking a column header and verifying the sort order, then navigates through paginated results to find a specific item (Strawberry).

Starting URL: https://rahulshettyacademy.com/seleniumPractise/#/offers

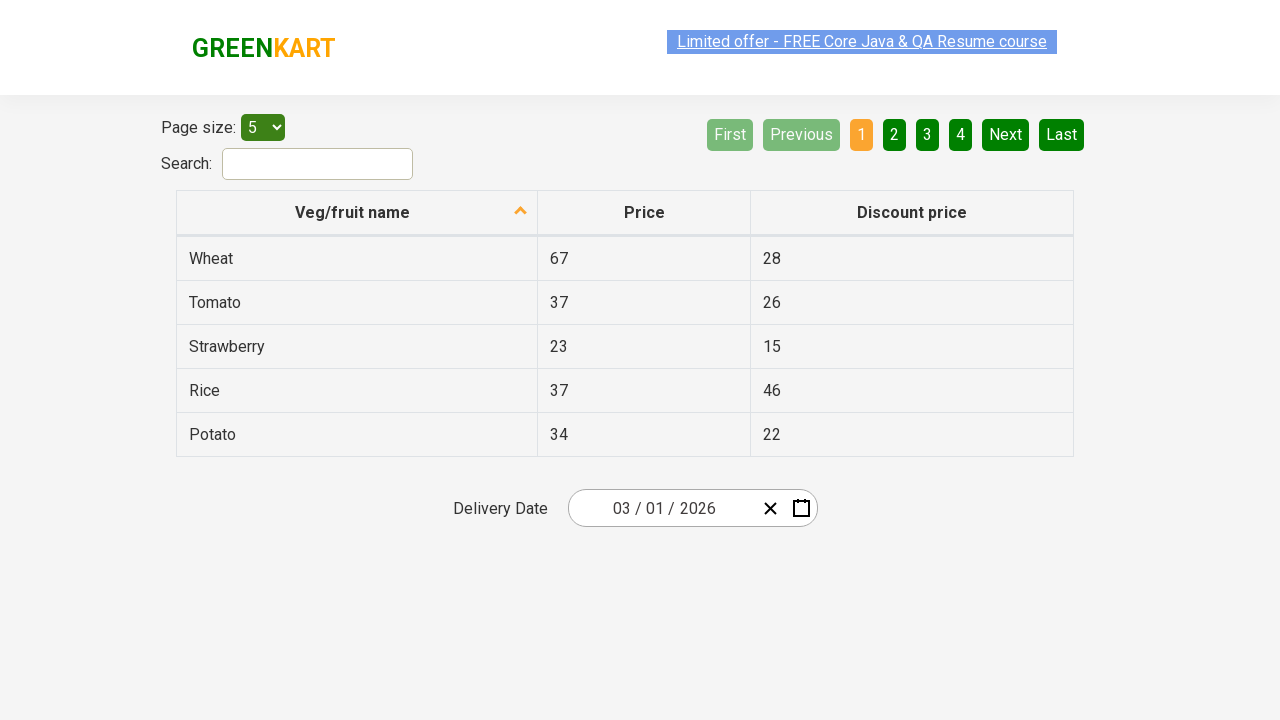

Clicked first column header to sort table at (357, 213) on xpath=//tr/th[1]
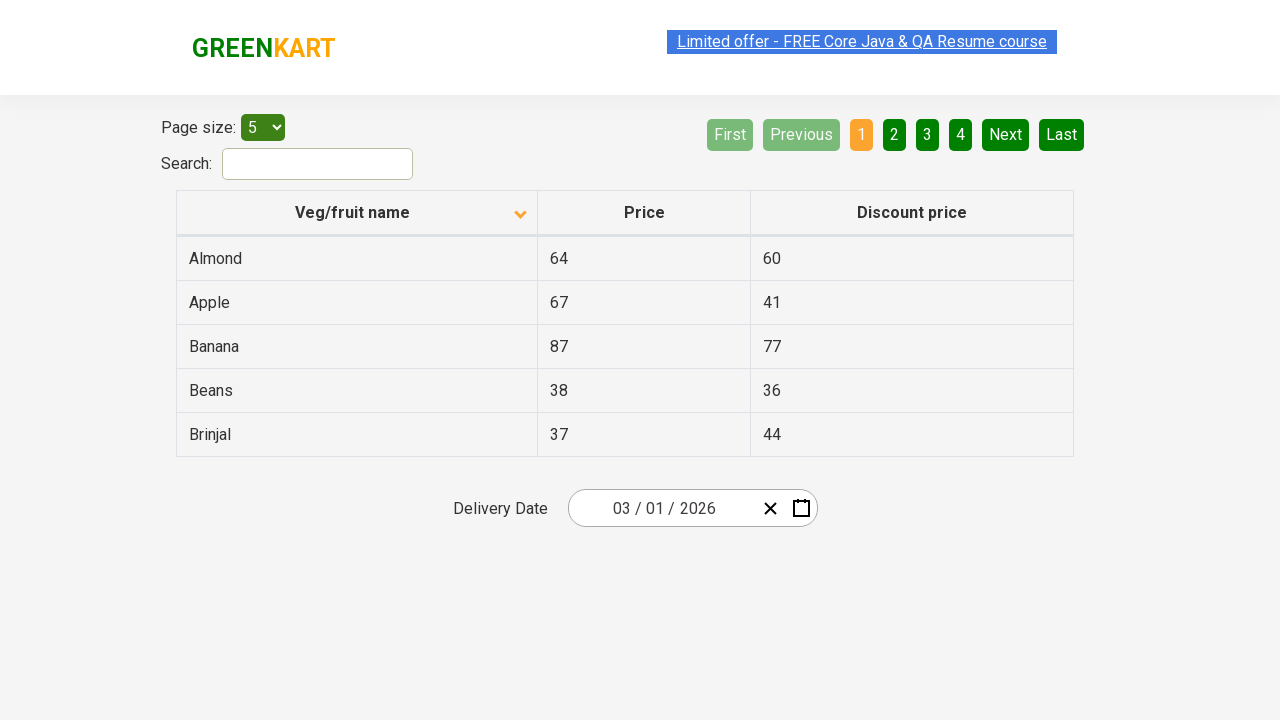

Table data loaded after sorting
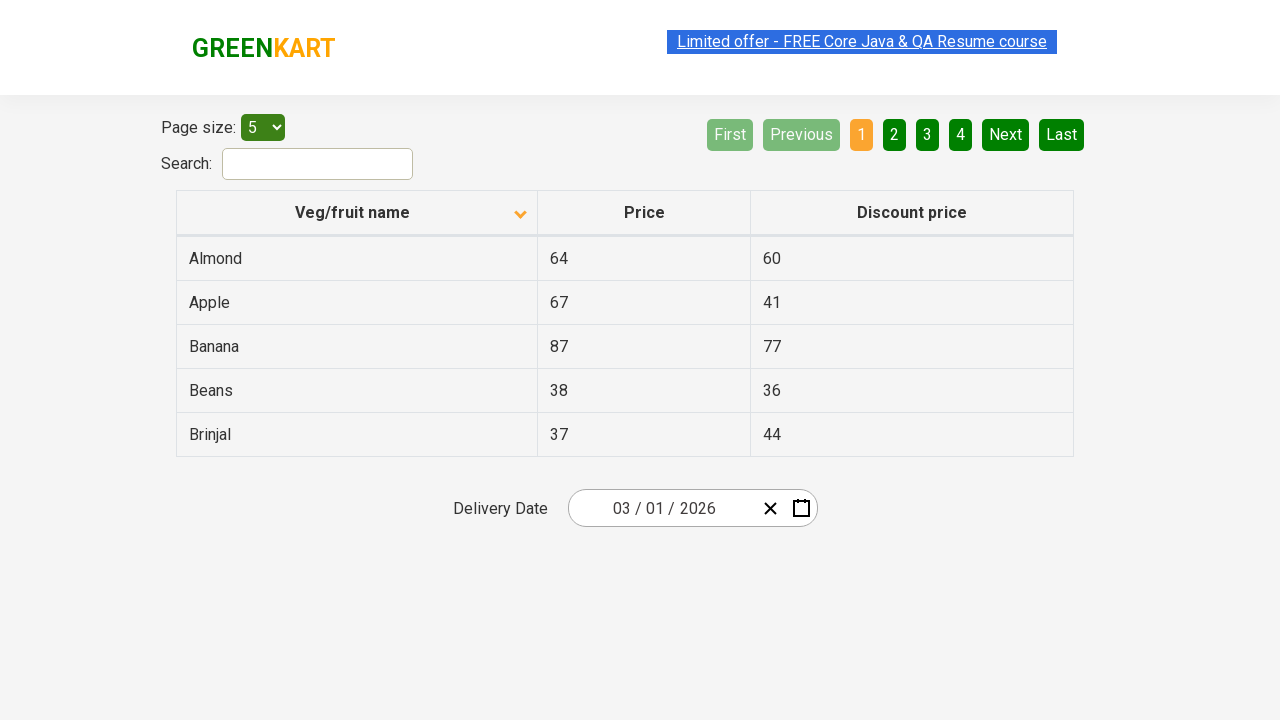

Retrieved 5 vegetable names from first column
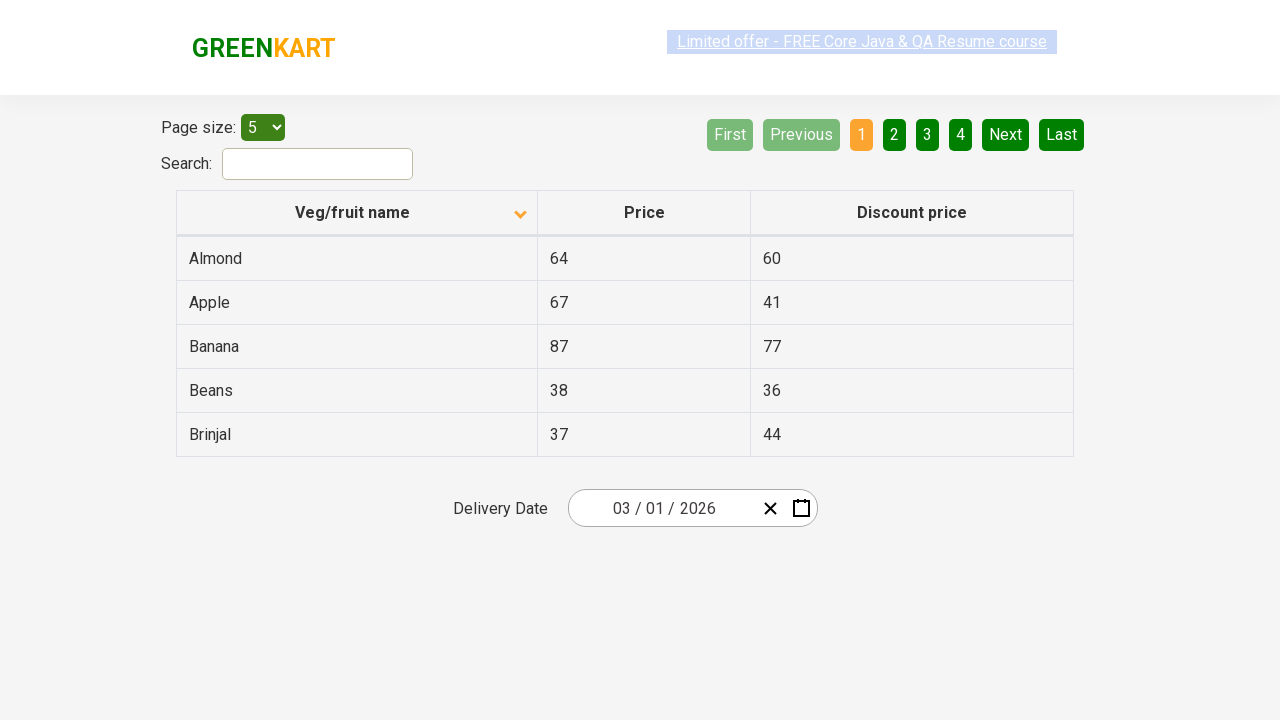

Verified table is sorted alphabetically
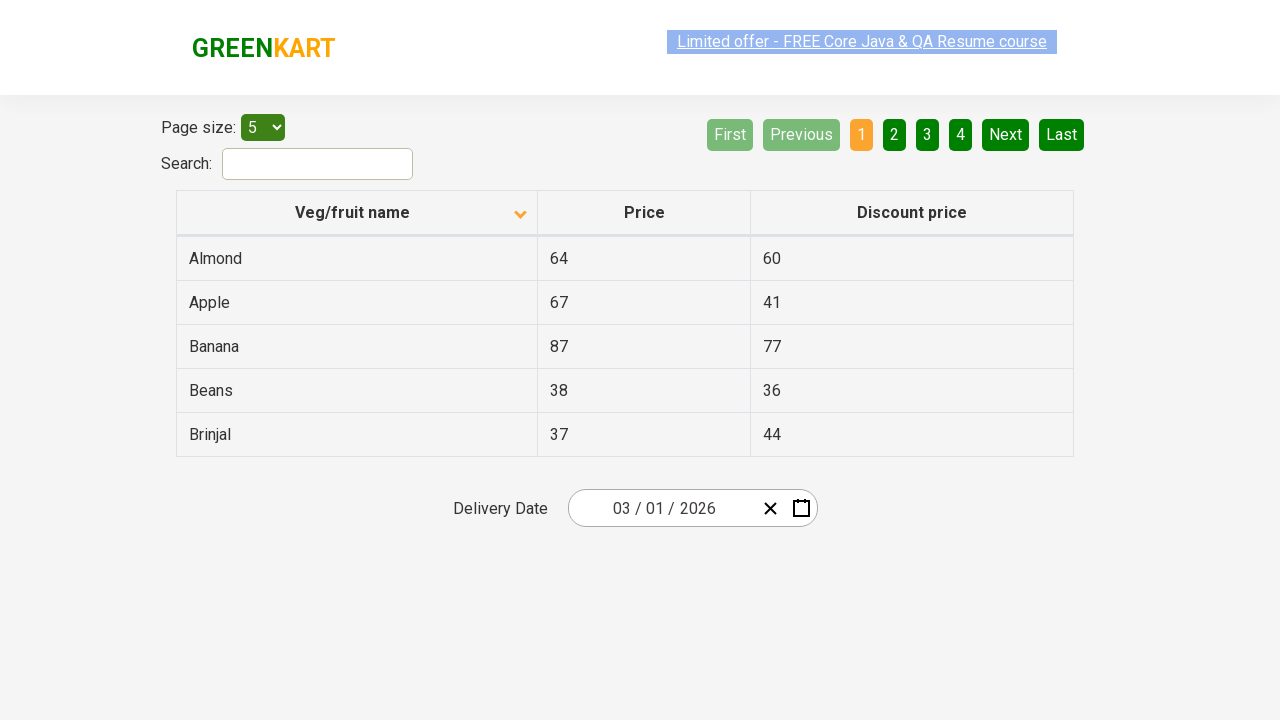

Clicked Next button to navigate to next page at (1006, 134) on [aria-label='Next']
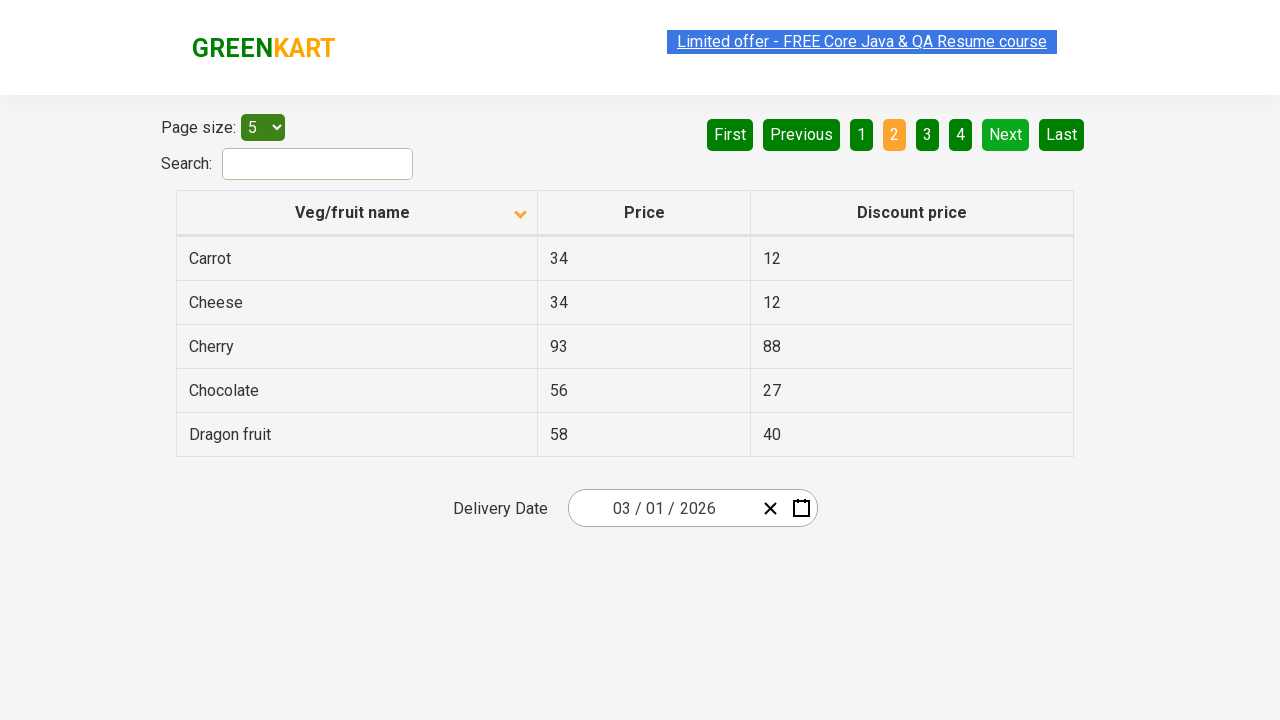

Waited for next page to load
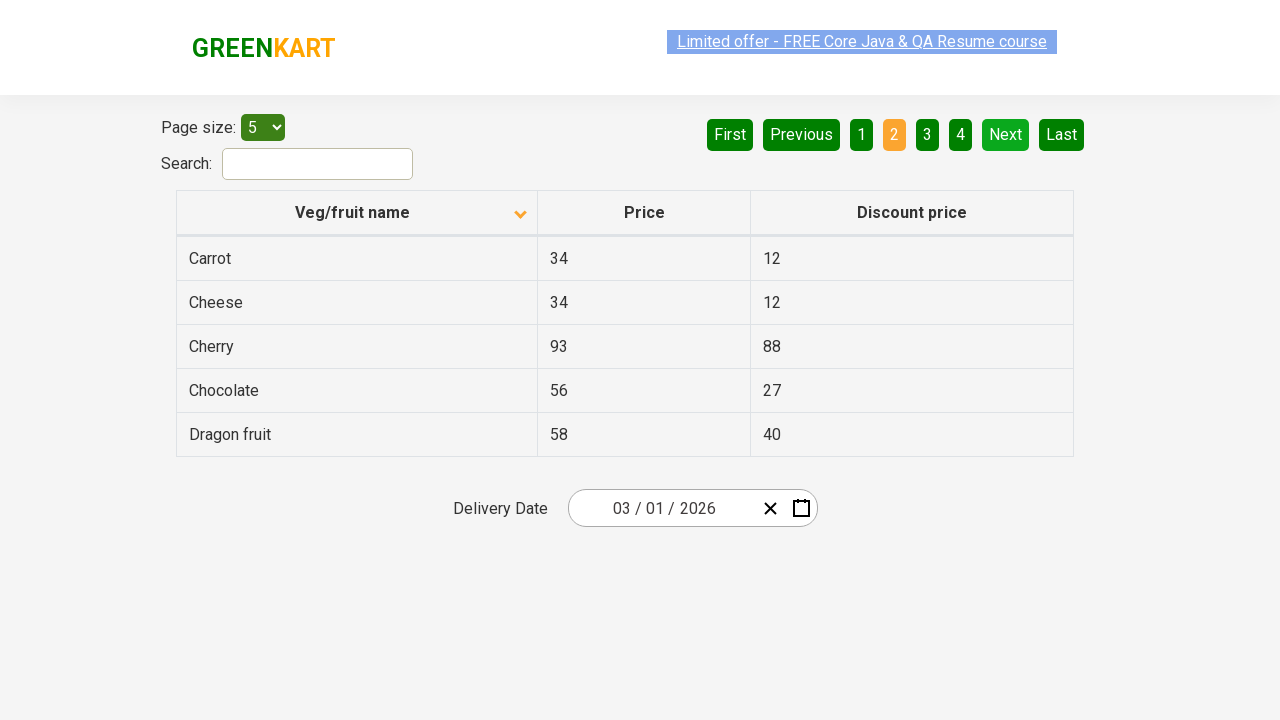

Clicked Next button to navigate to next page at (1006, 134) on [aria-label='Next']
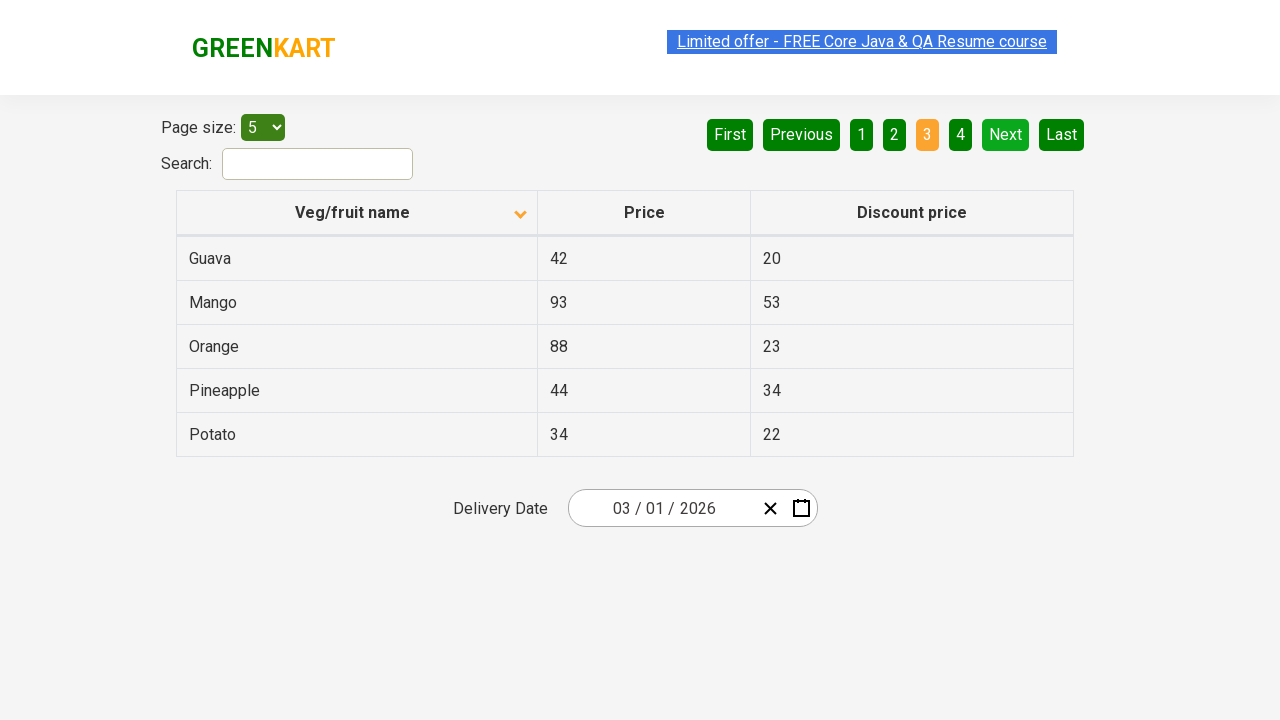

Waited for next page to load
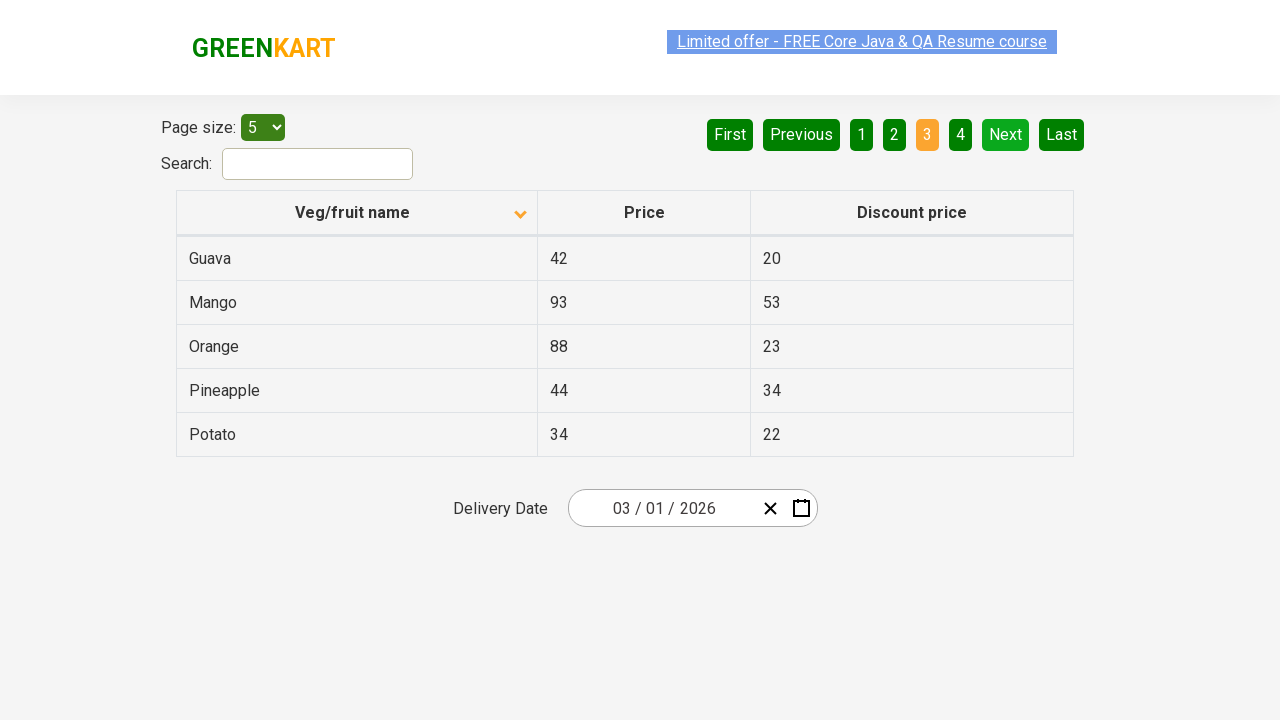

Clicked Next button to navigate to next page at (1006, 134) on [aria-label='Next']
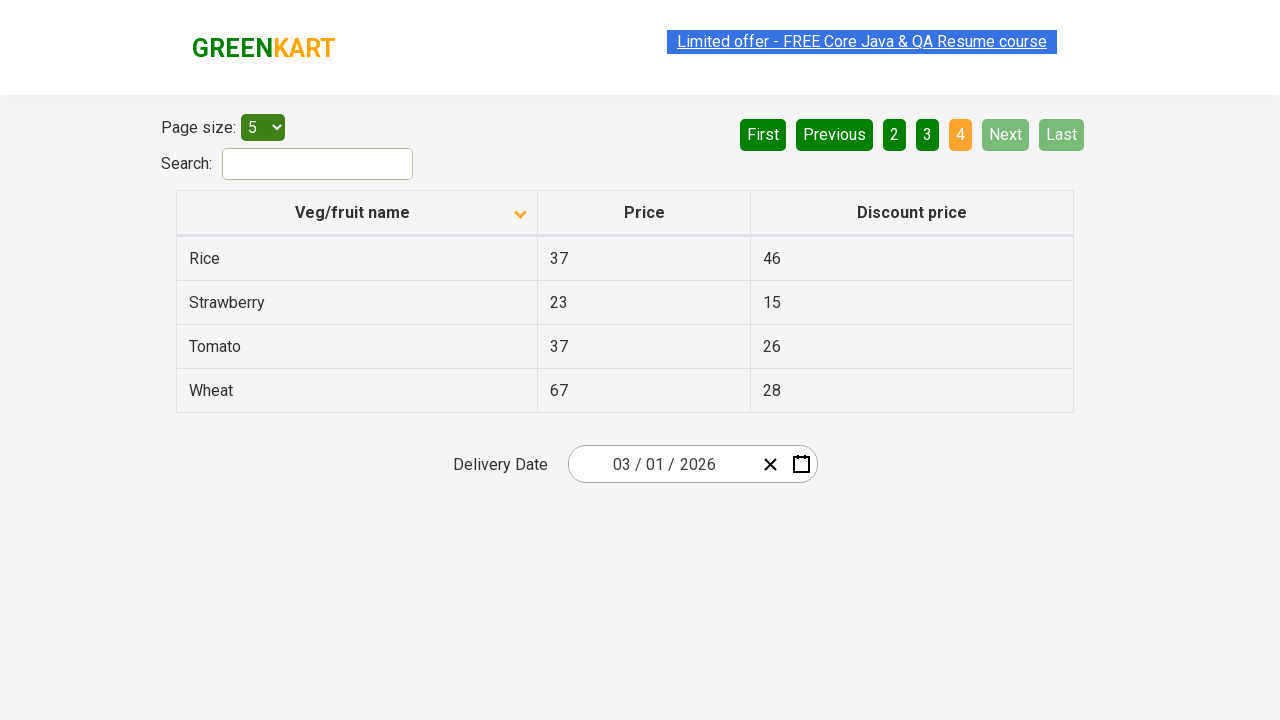

Waited for next page to load
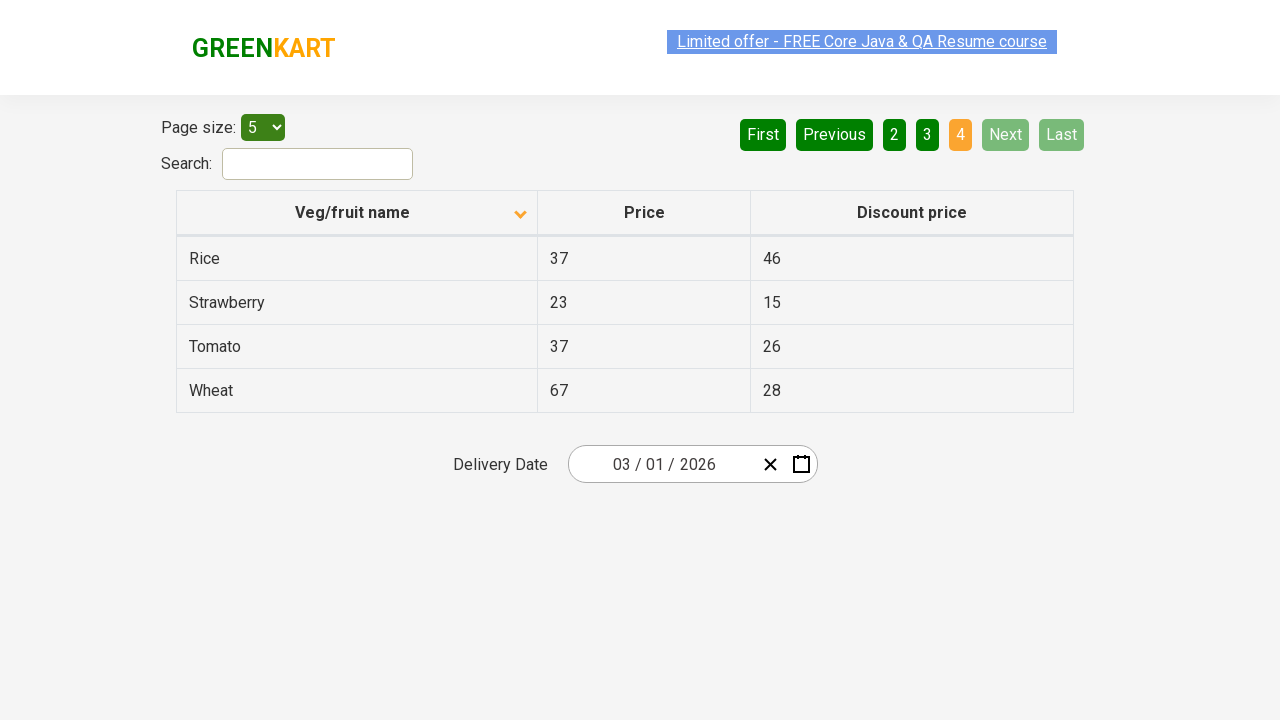

Found 'Strawberry' in current page
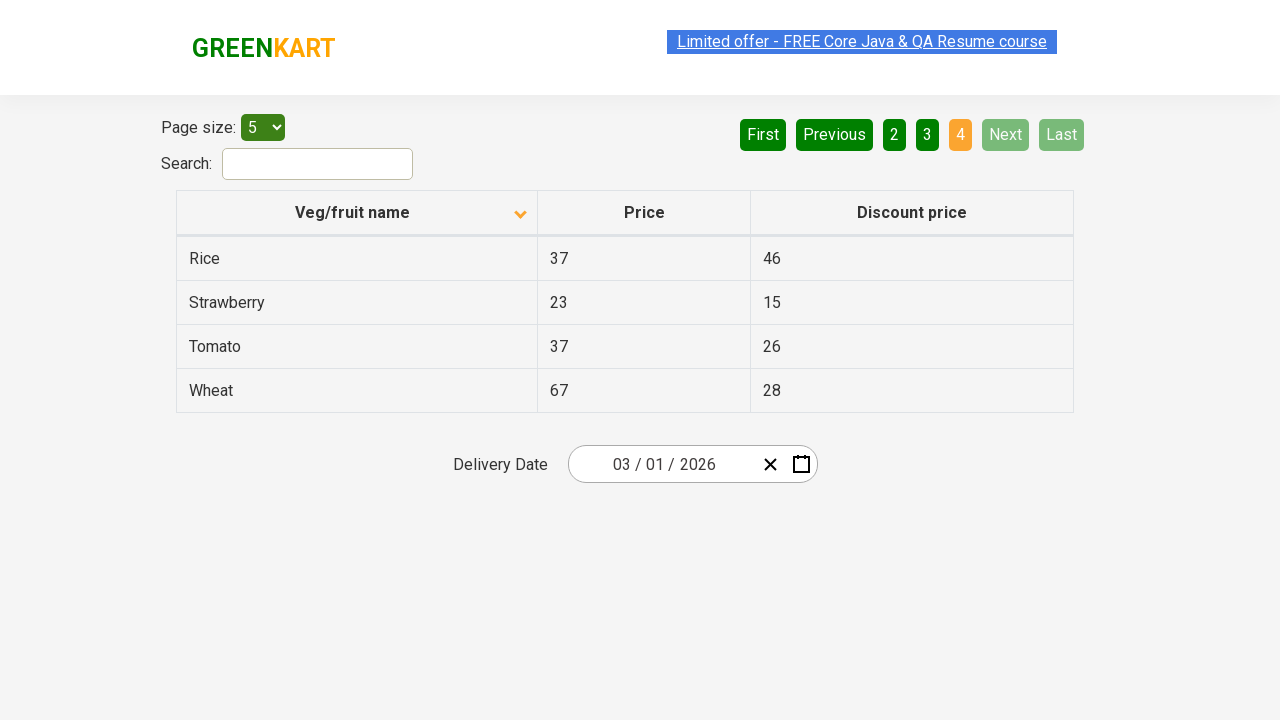

Assertion passed: 'Strawberry' found in table
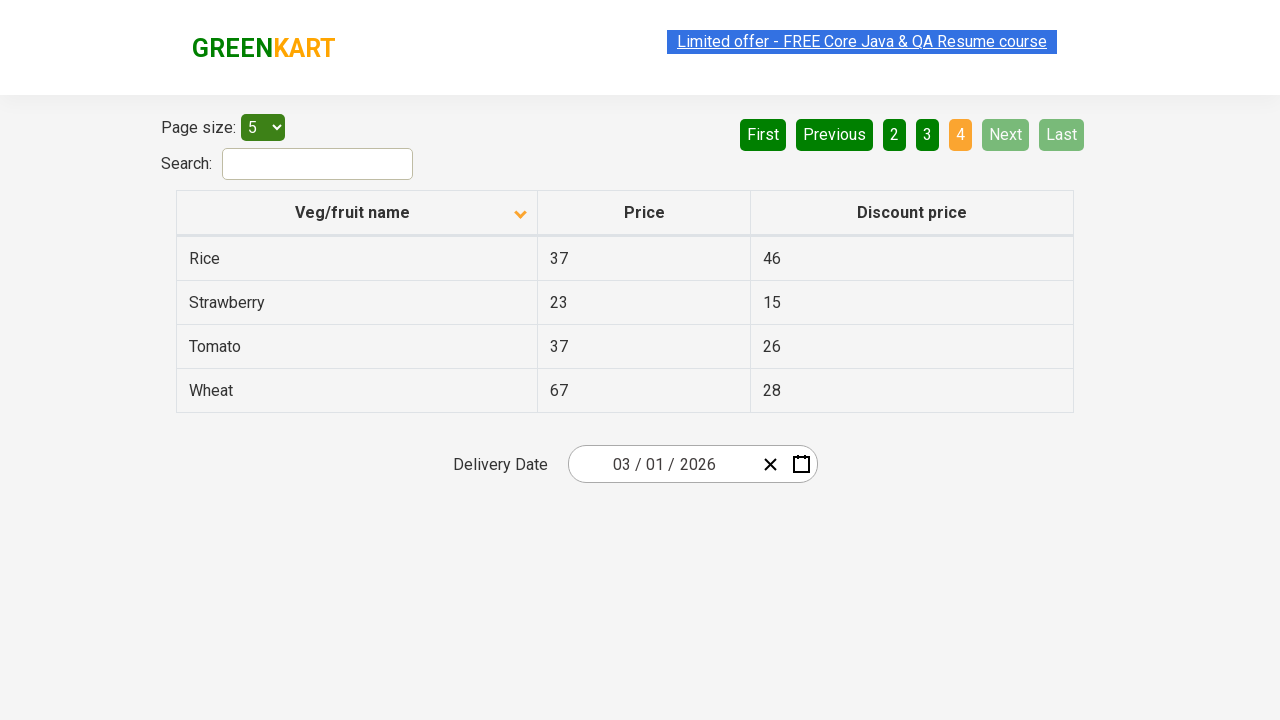

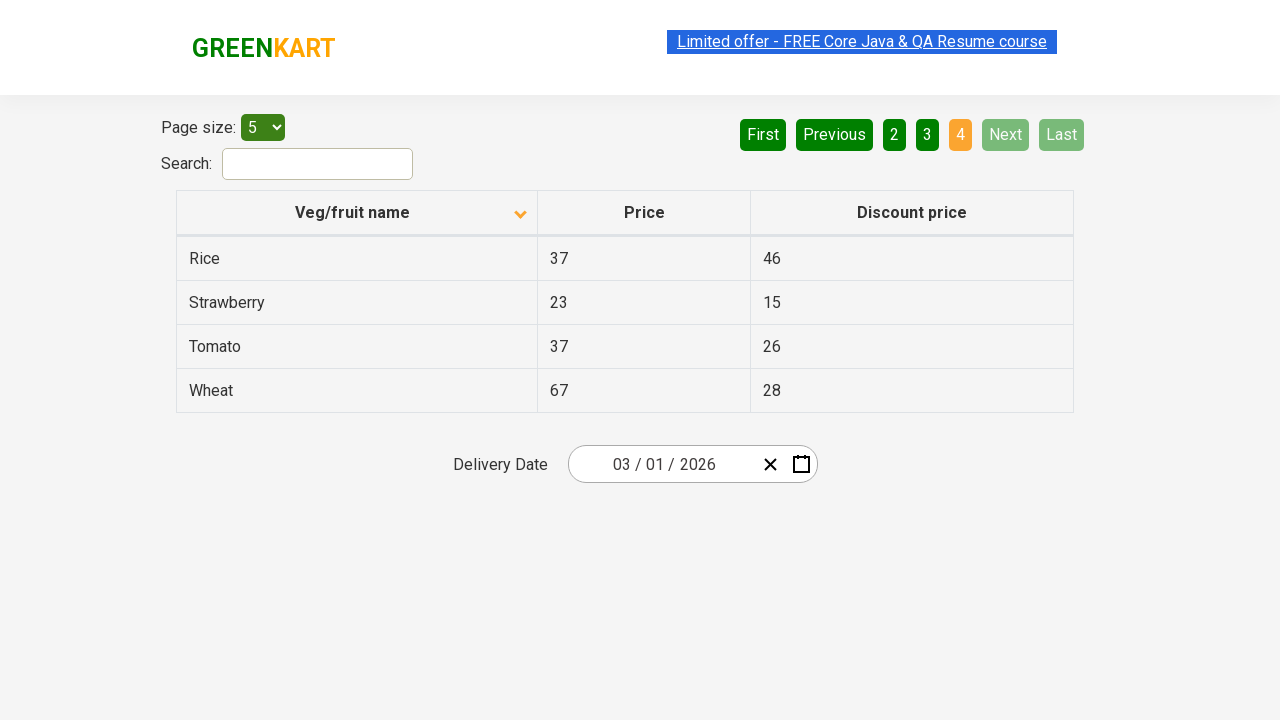